Navigates to RedBus website and verifies the page loads by checking the title and URL

Starting URL: https://www.redbus.in

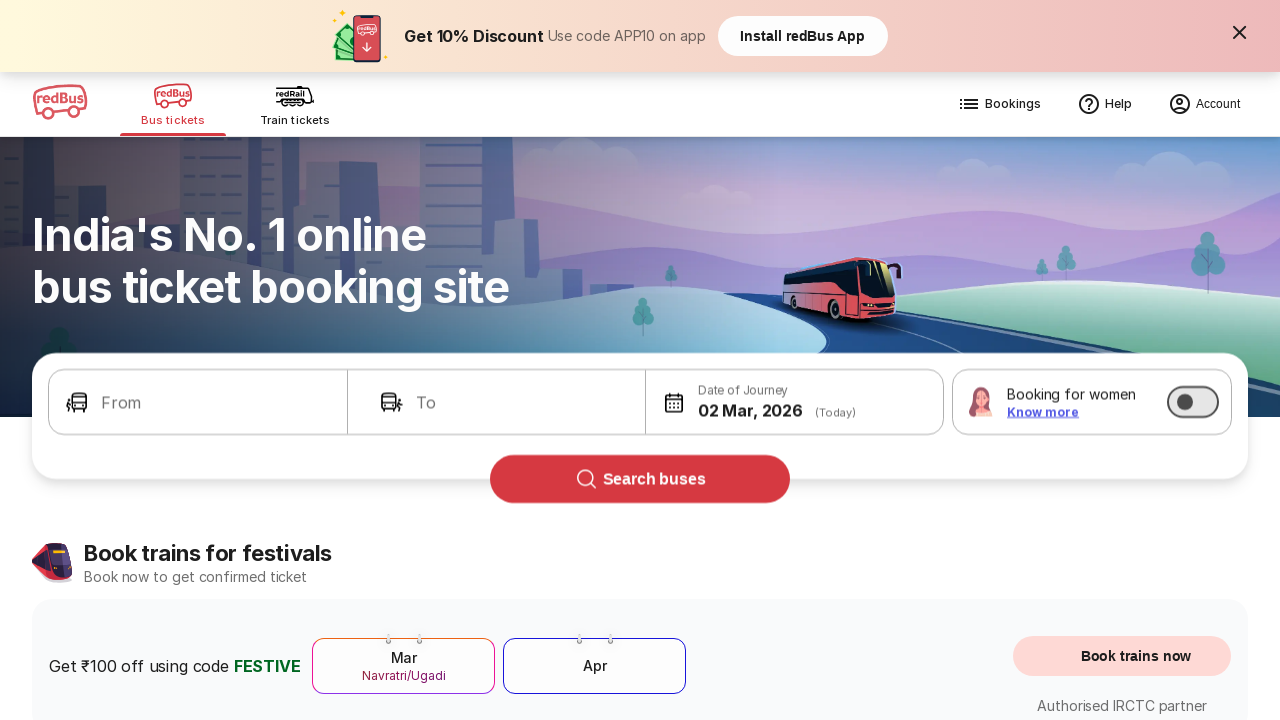

Waited for page to reach domcontentloaded state
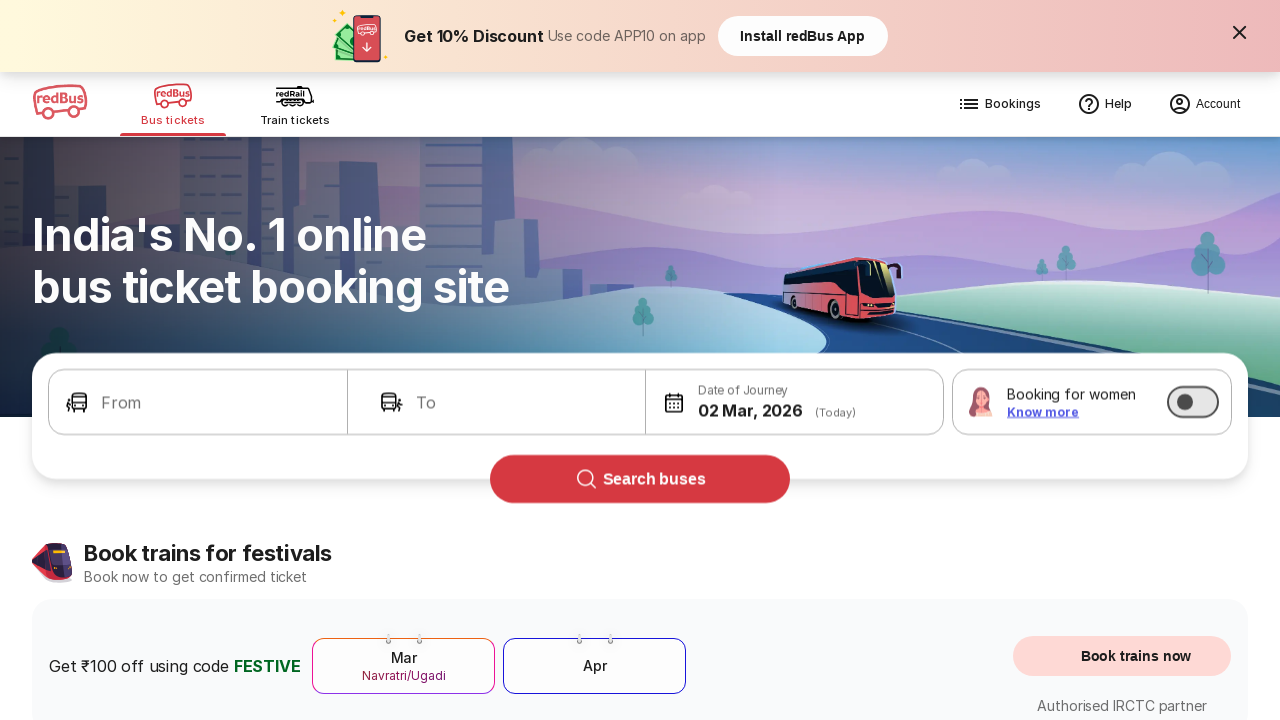

Retrieved page title: Bus Booking Online and Train Tickets at Lowest Price - redBus
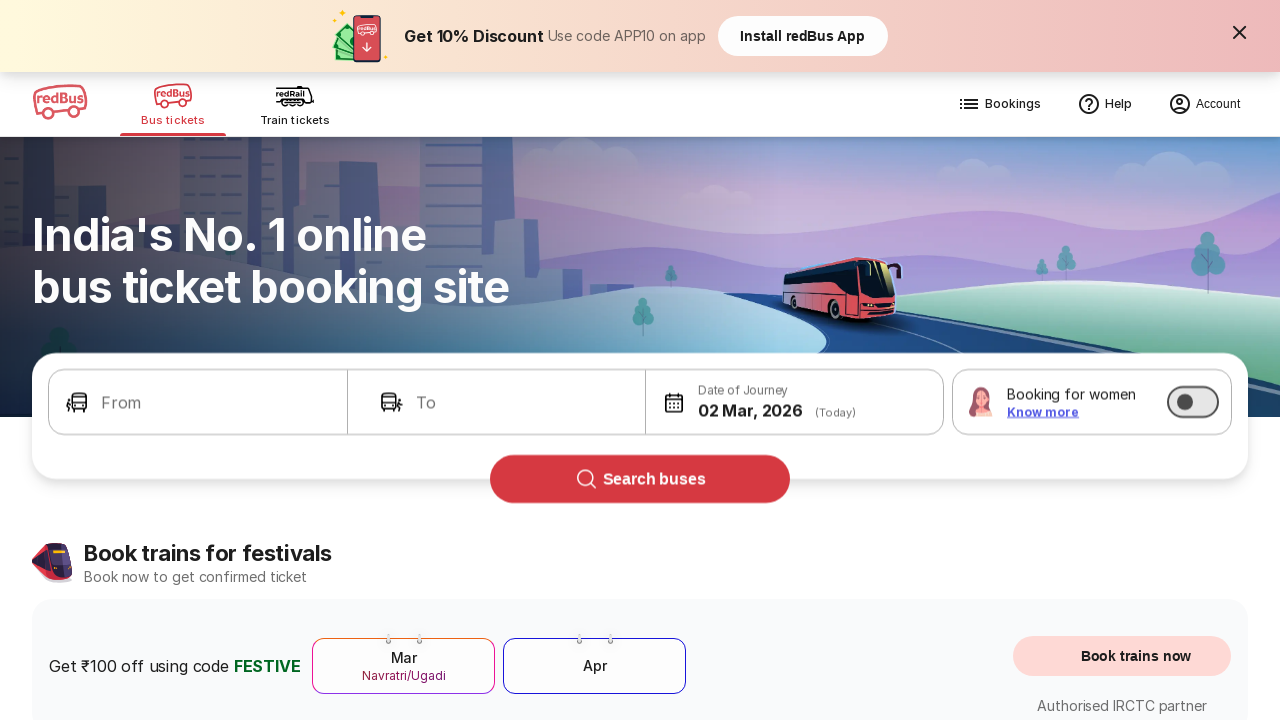

Retrieved page URL: https://www.redbus.in/
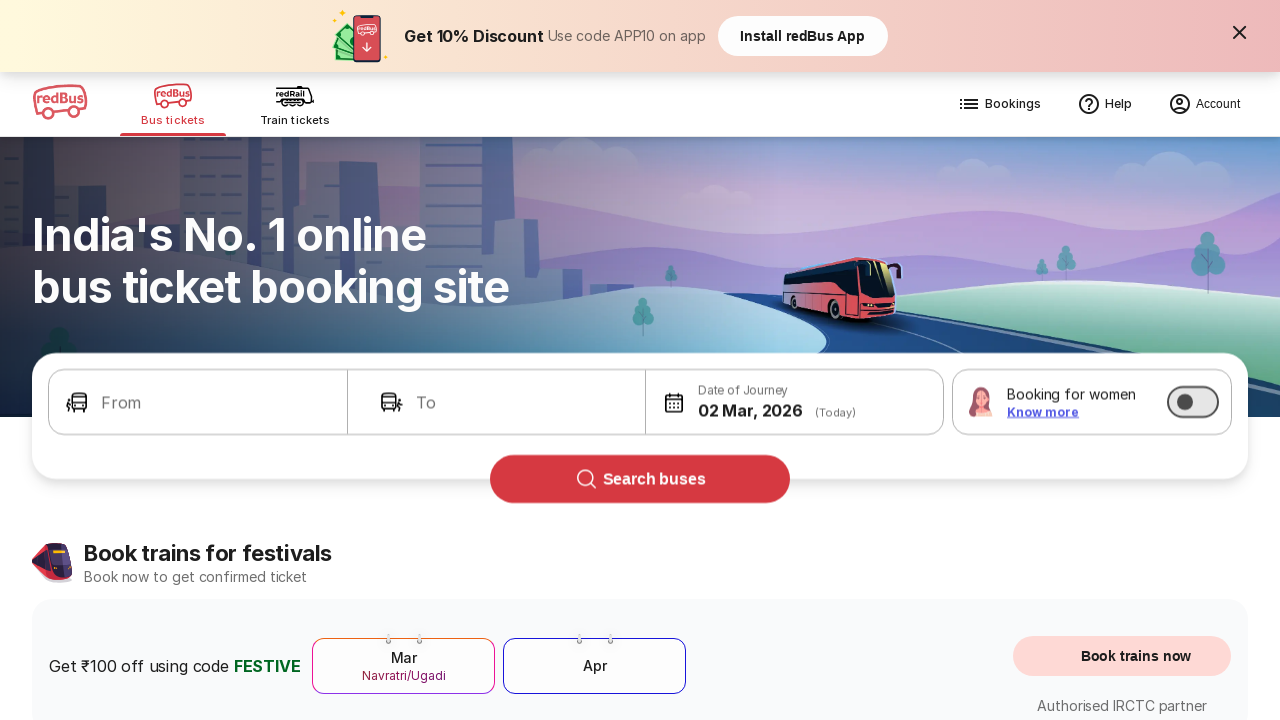

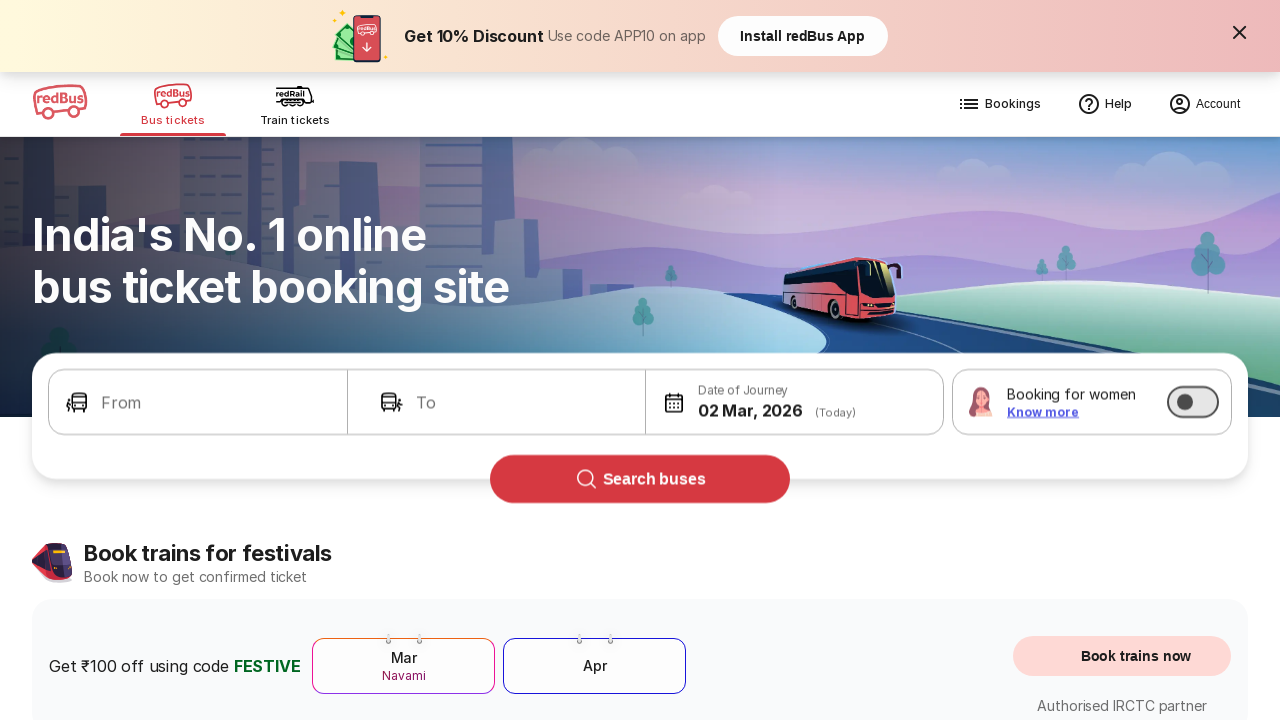